Tests multi-tab browser automation by finding footer links in a specific column, ctrl-clicking each to open in new tabs, then iterating through all opened browser windows/tabs.

Starting URL: https://www.rahulshettyacademy.com/AutomationPractice/

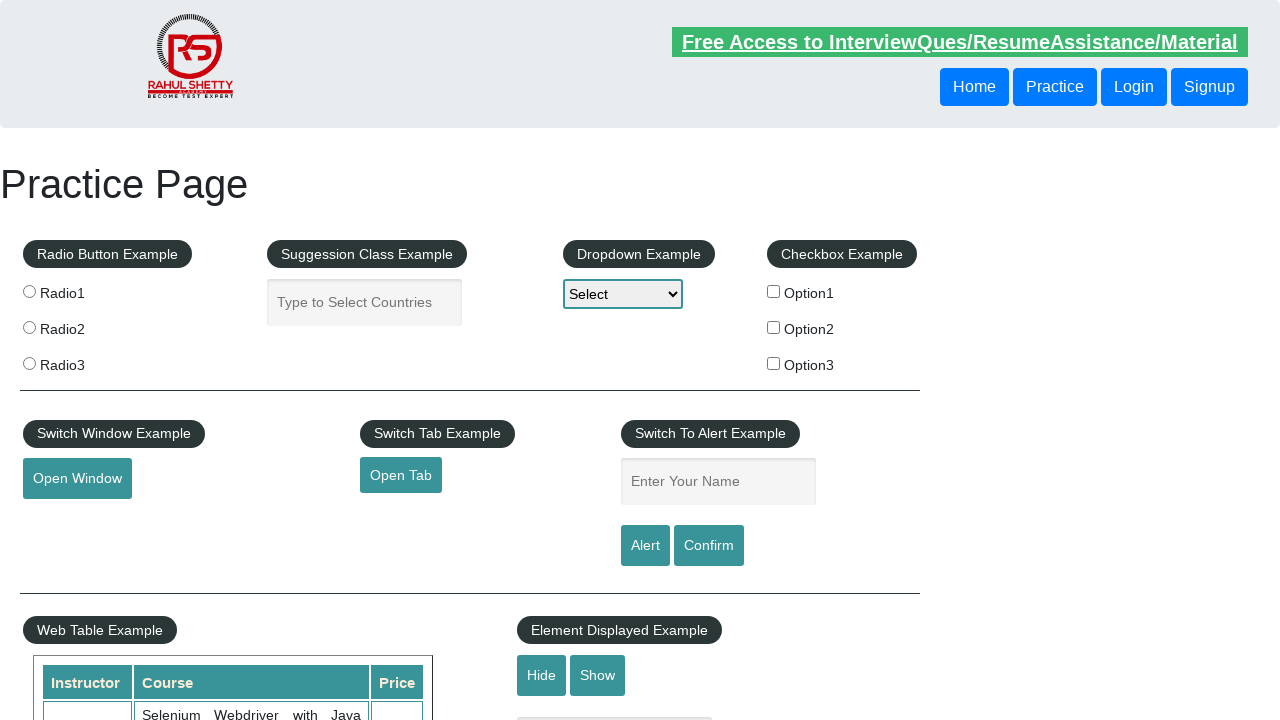

Footer section loaded
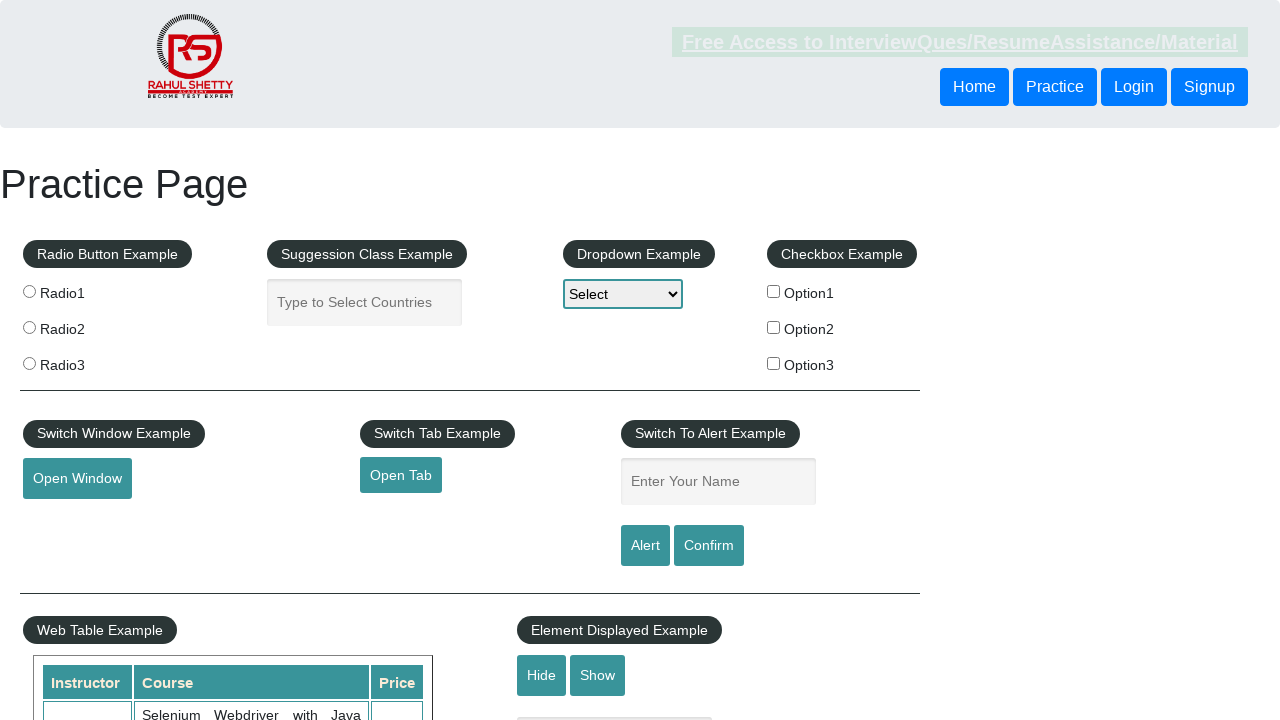

Located footer column links
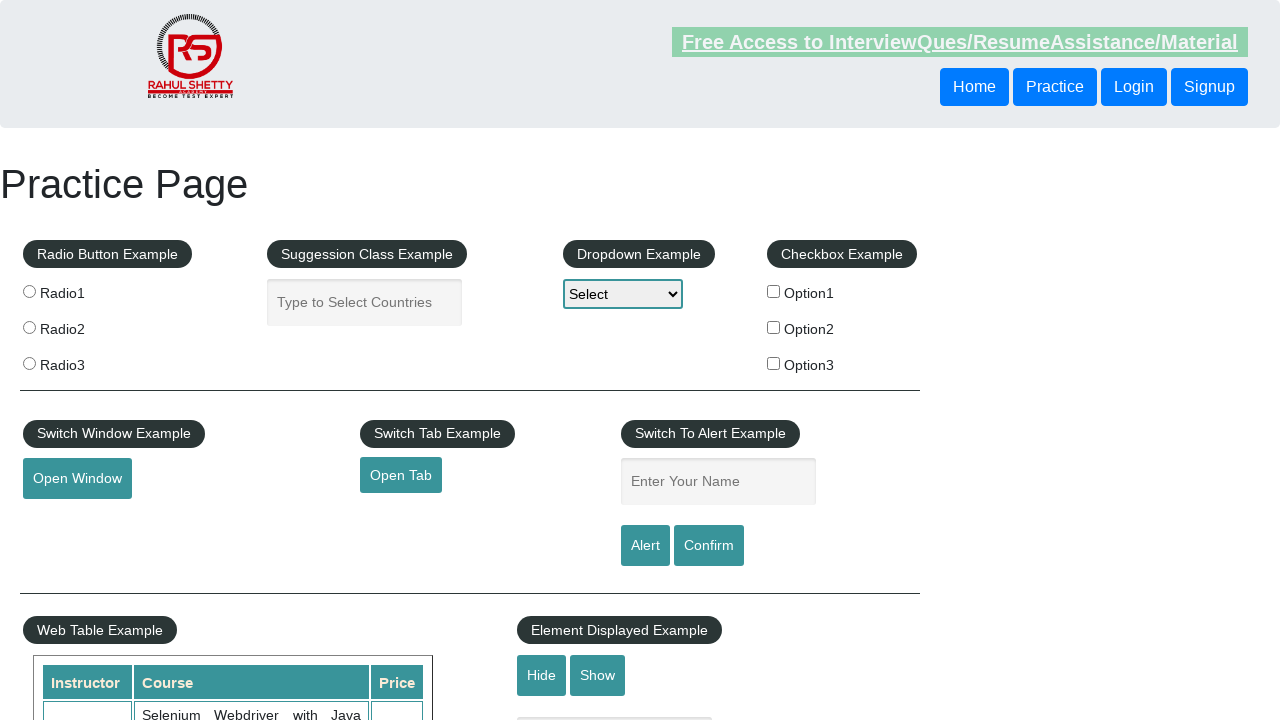

Found 5 links in footer column
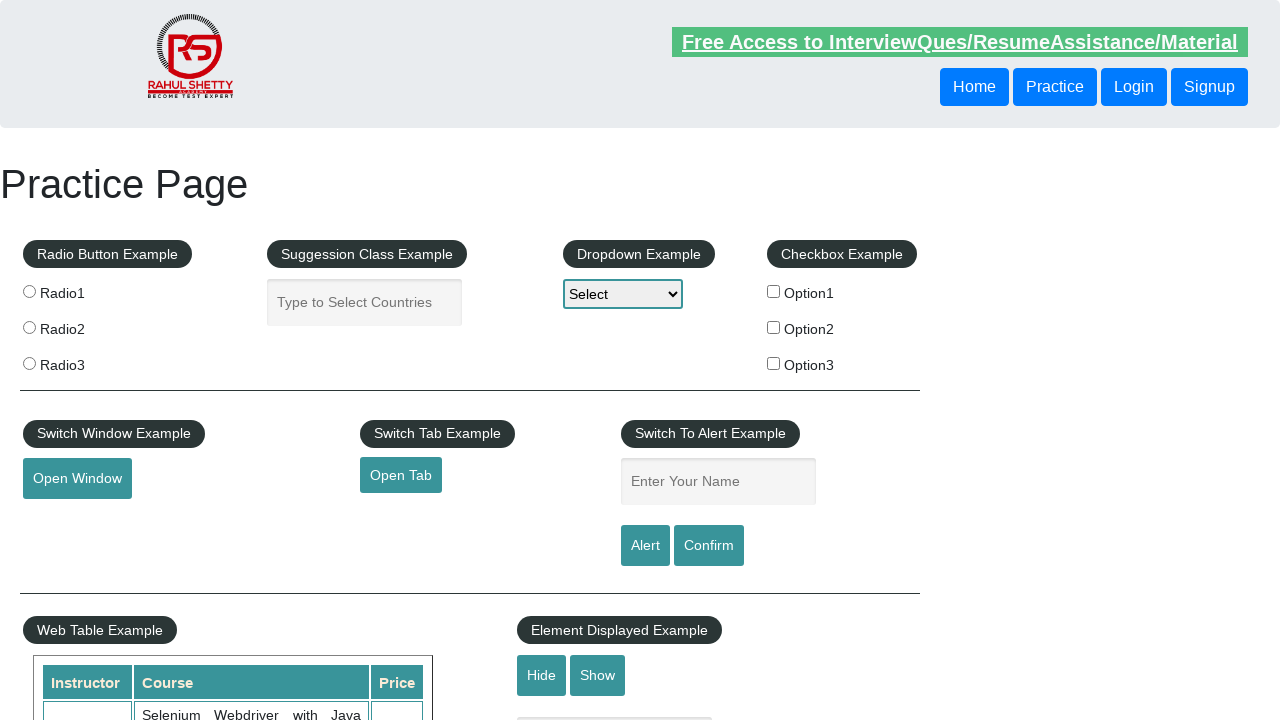

Ctrl+clicked footer link 1 to open in new tab at (68, 520) on #gf-BIG table tbody tr td:first-child ul a >> nth=1
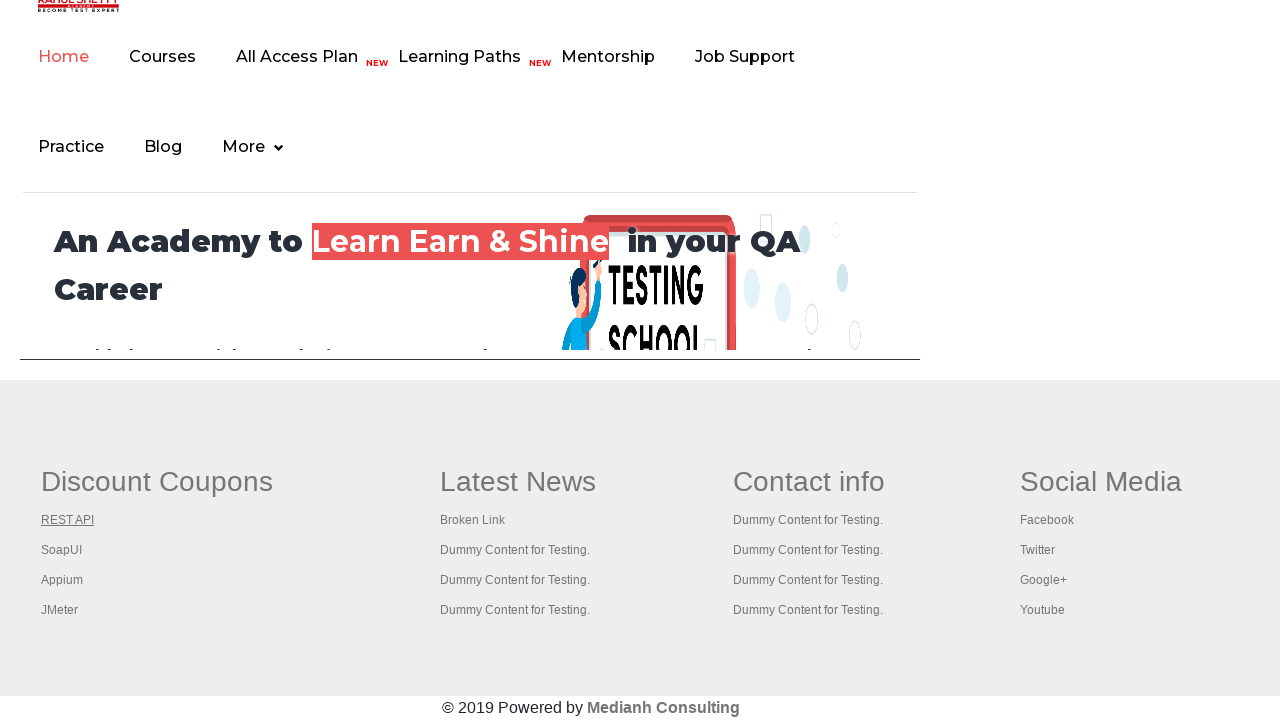

Ctrl+clicked footer link 2 to open in new tab at (62, 550) on #gf-BIG table tbody tr td:first-child ul a >> nth=2
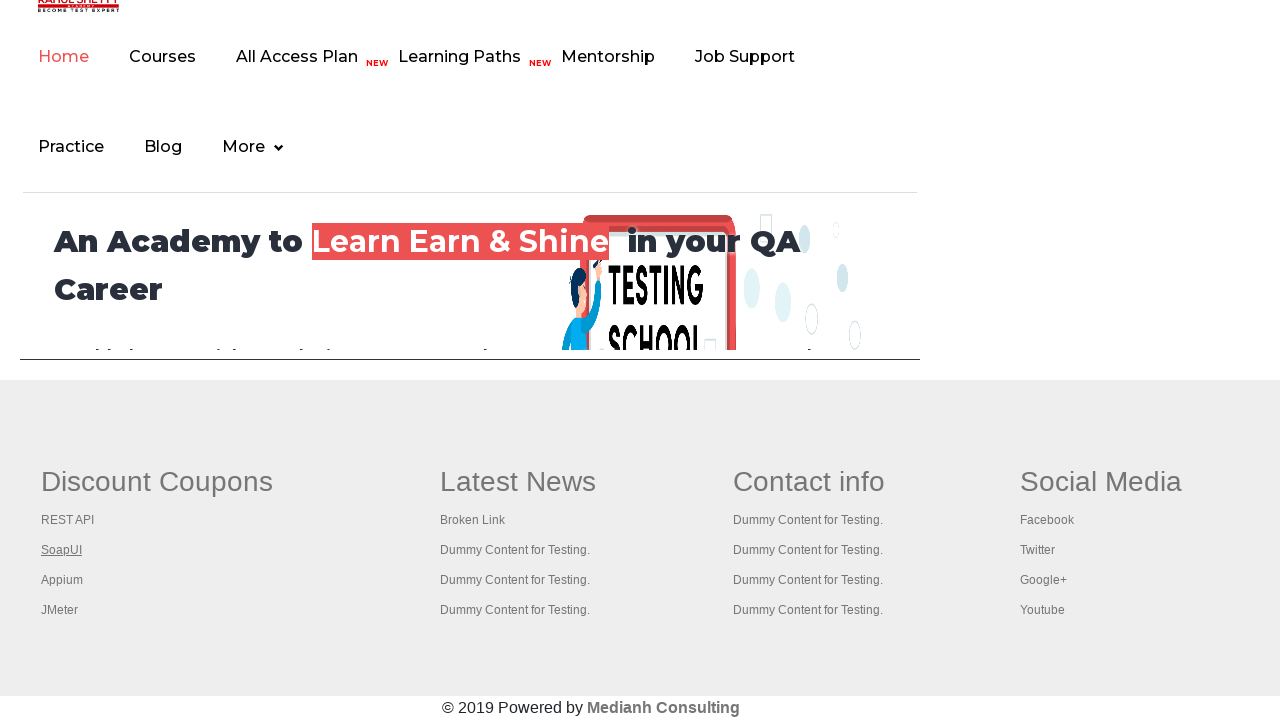

Ctrl+clicked footer link 3 to open in new tab at (62, 580) on #gf-BIG table tbody tr td:first-child ul a >> nth=3
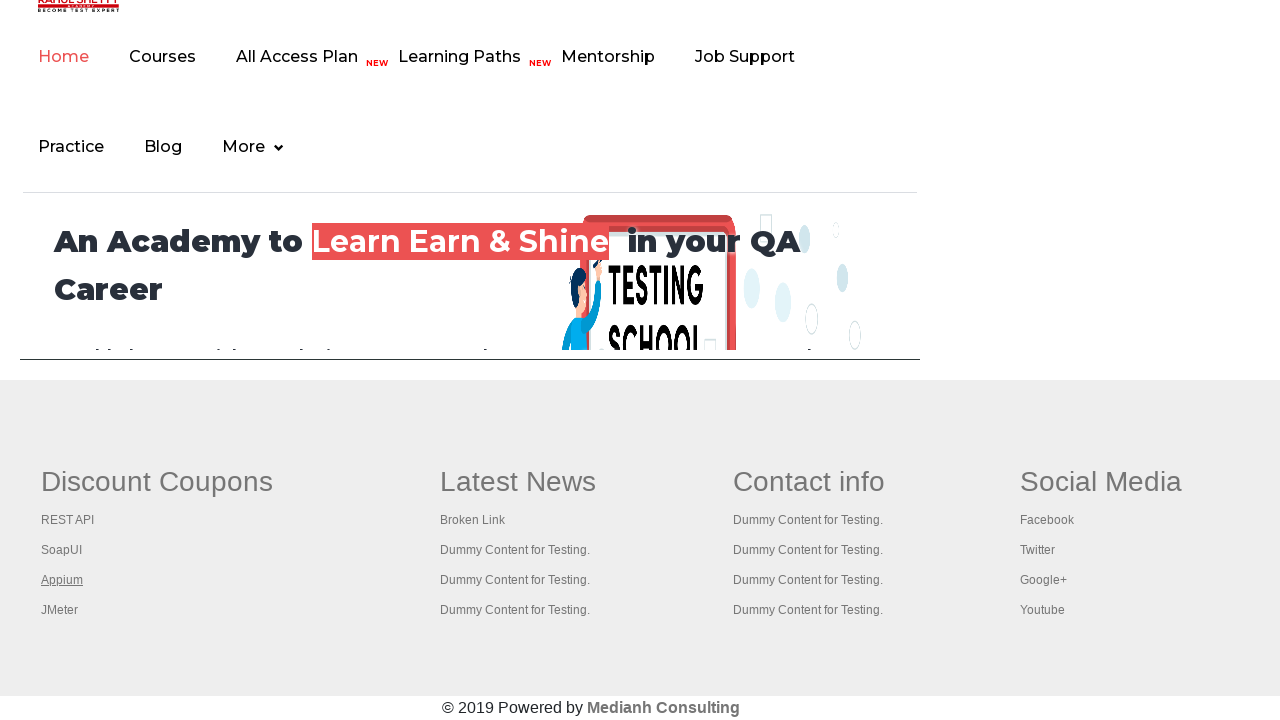

Ctrl+clicked footer link 4 to open in new tab at (60, 610) on #gf-BIG table tbody tr td:first-child ul a >> nth=4
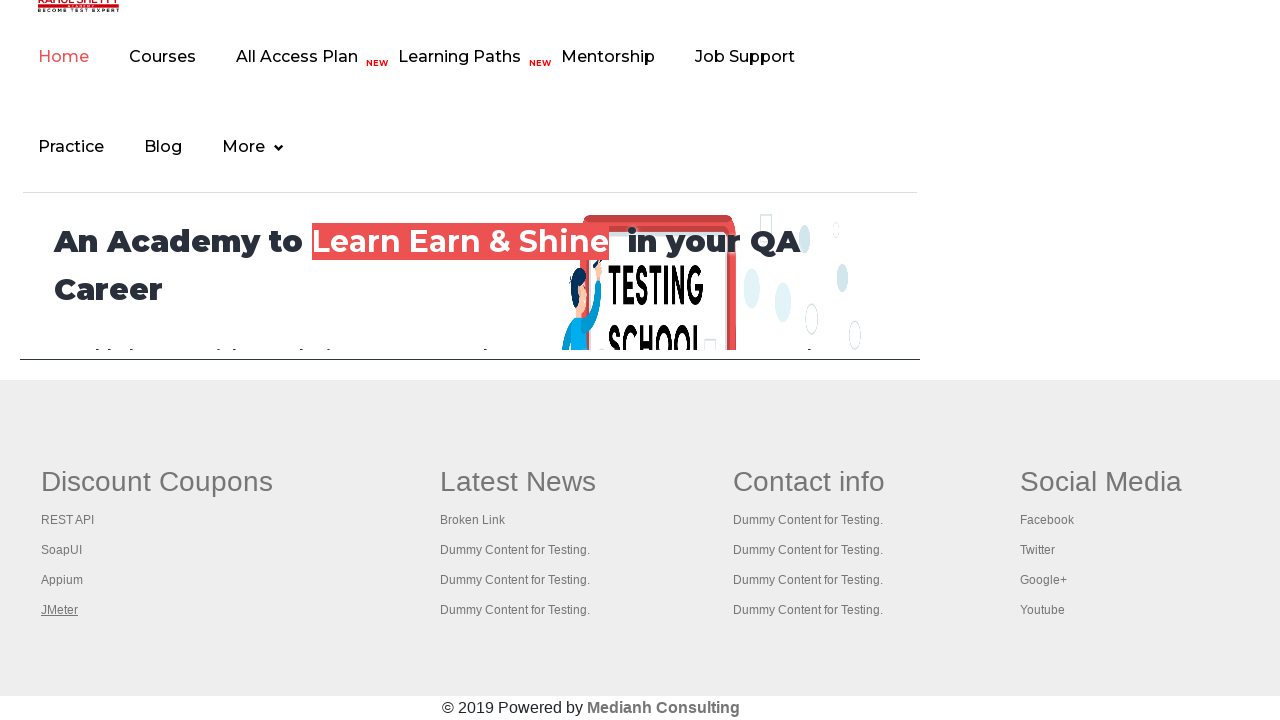

Waited 1 second for all tabs to open
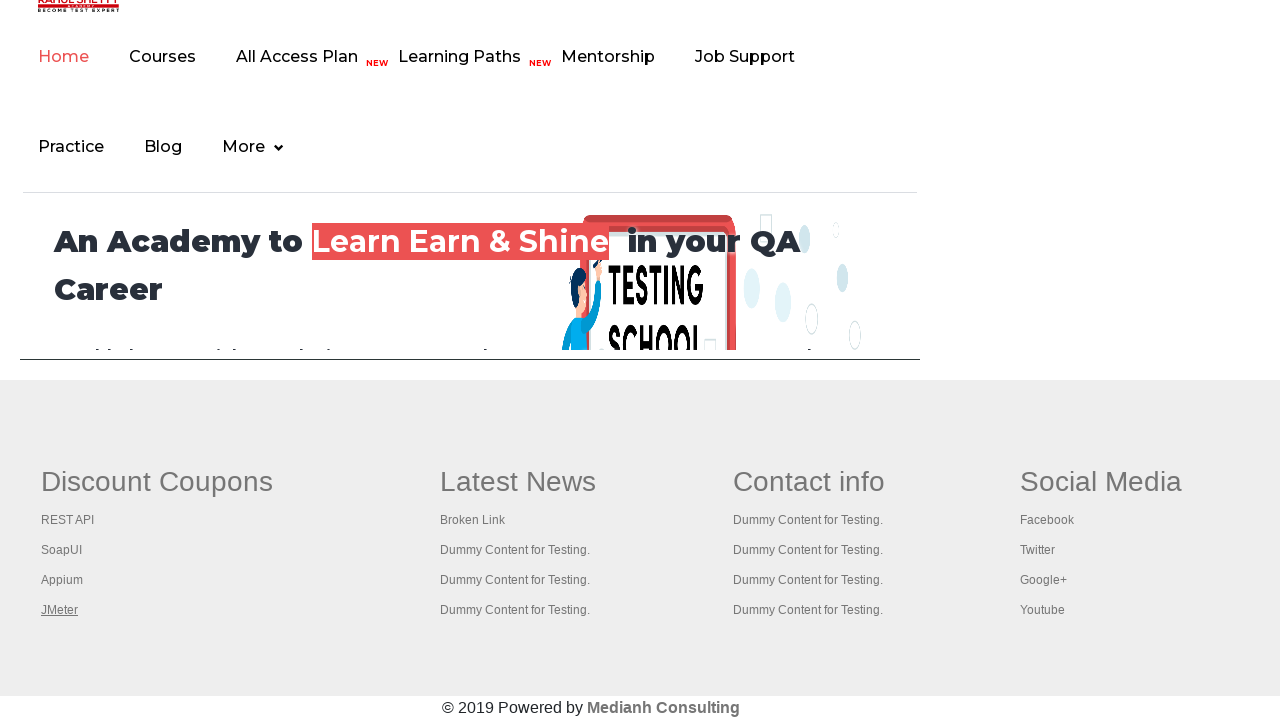

Retrieved all 5 open pages/tabs from context
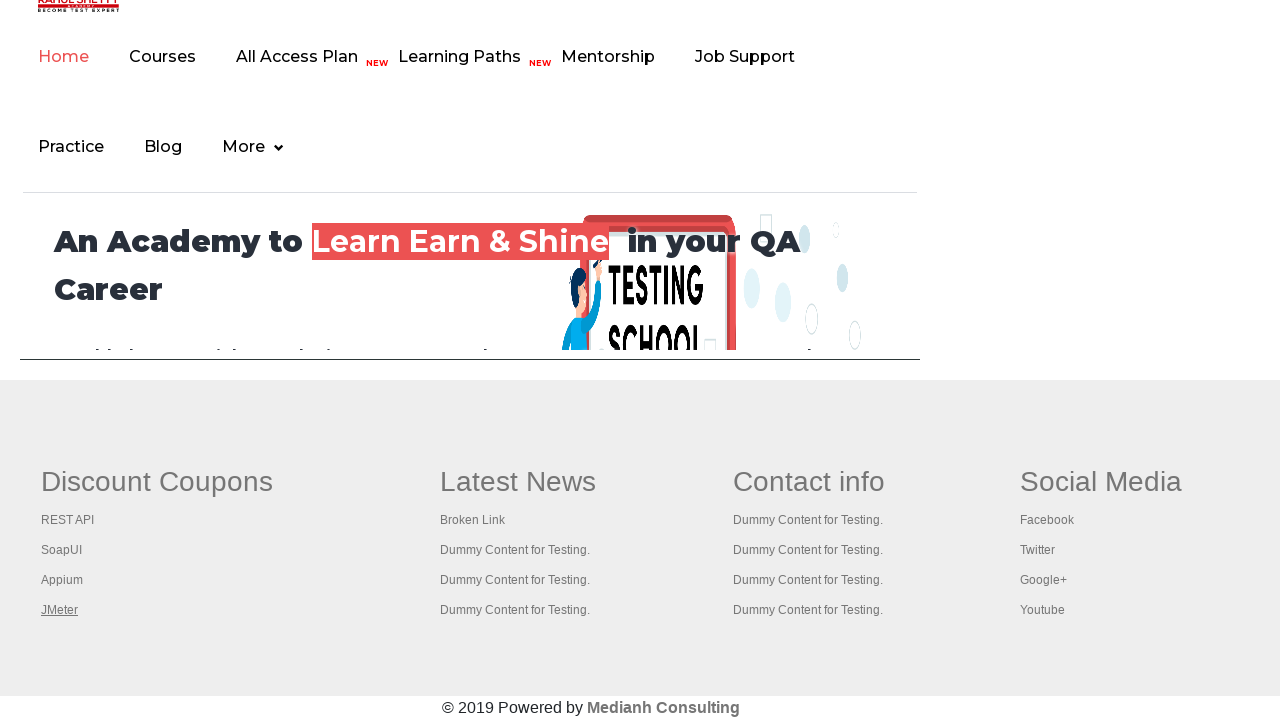

Brought page to front
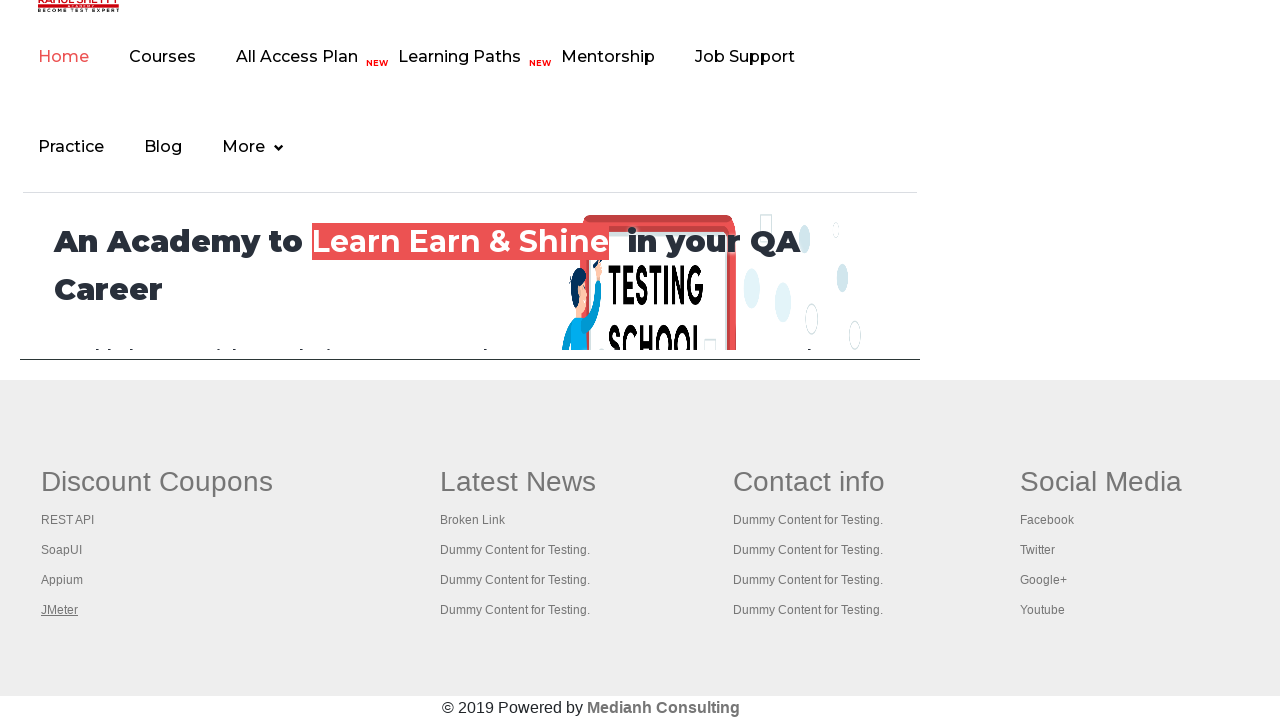

Page loaded with domcontentloaded state
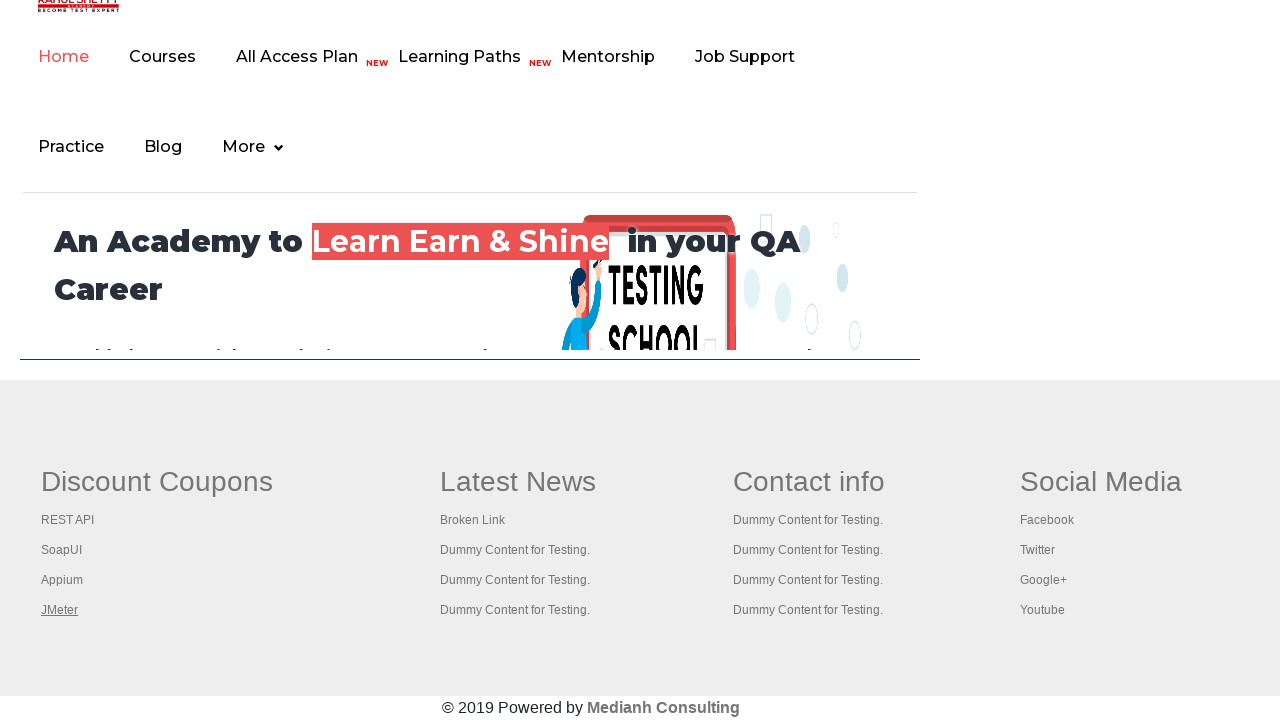

Brought page to front
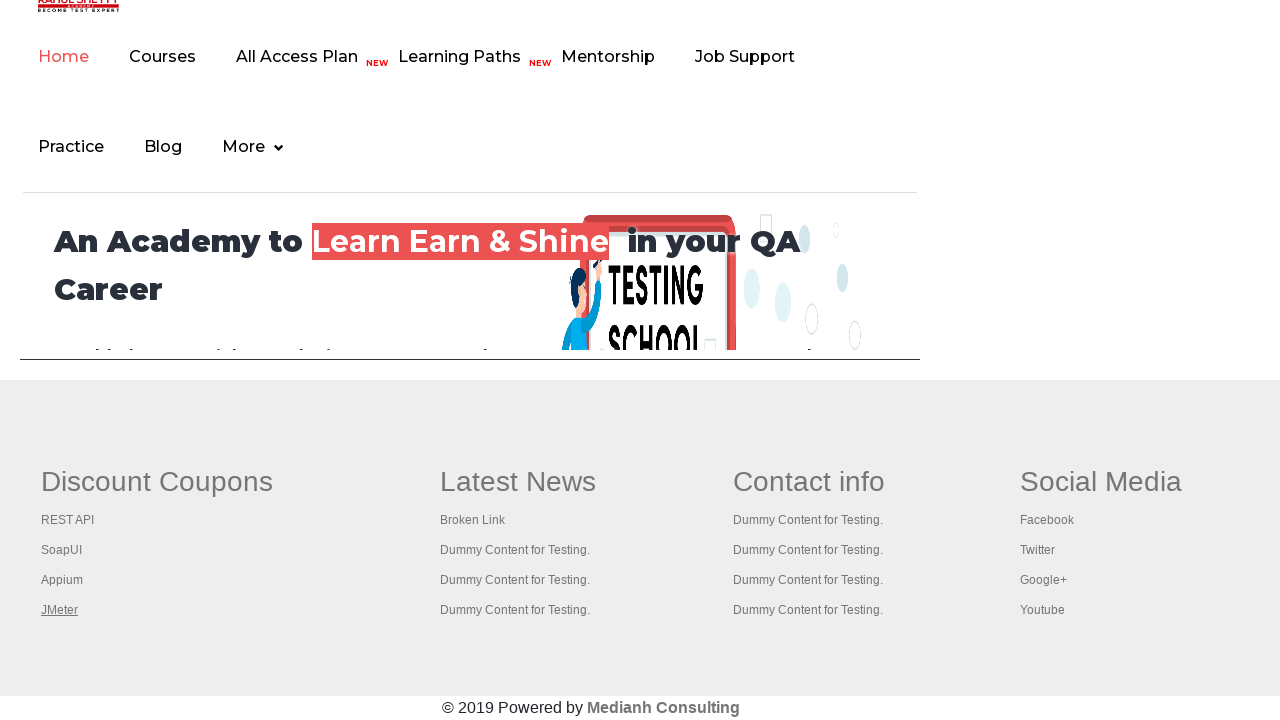

Page loaded with domcontentloaded state
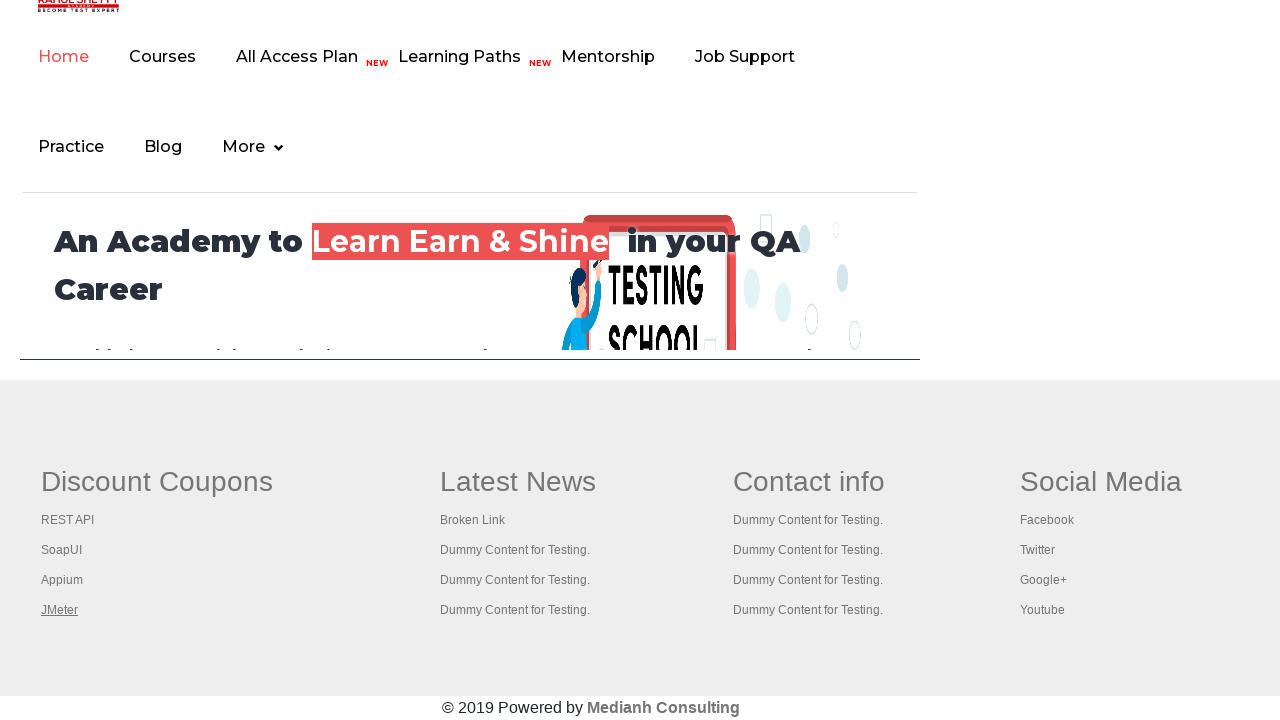

Brought page to front
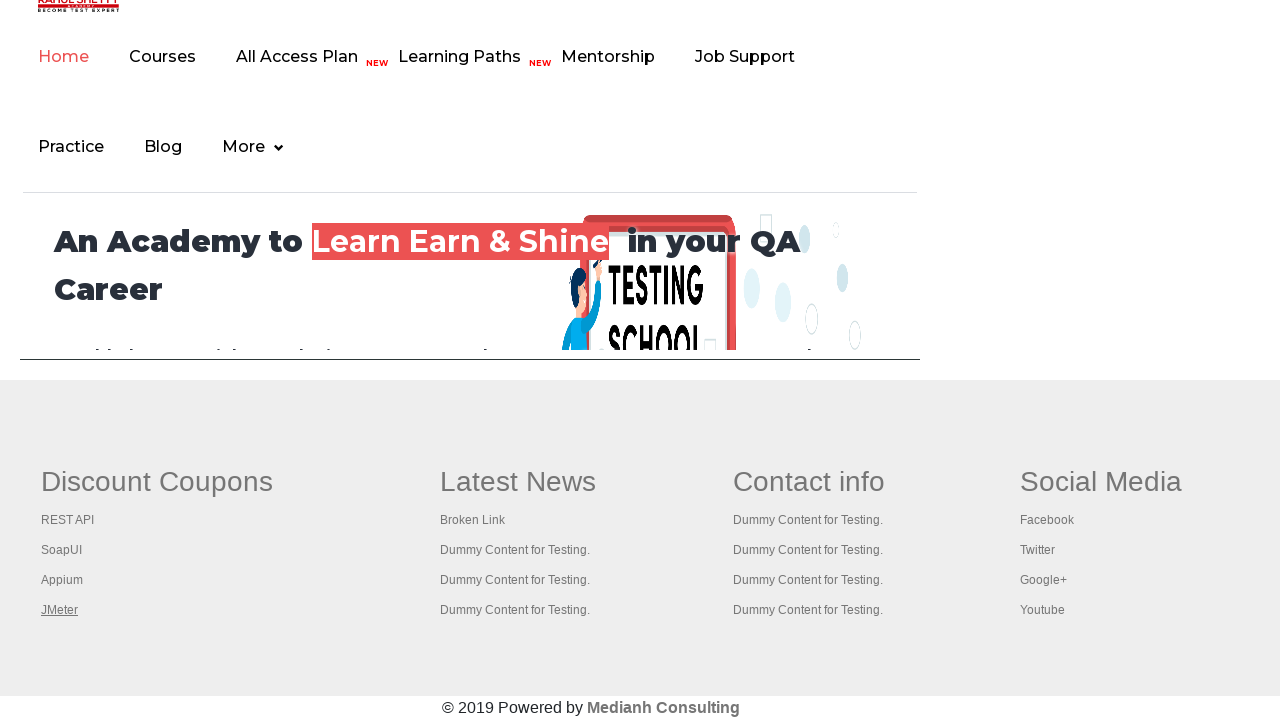

Page loaded with domcontentloaded state
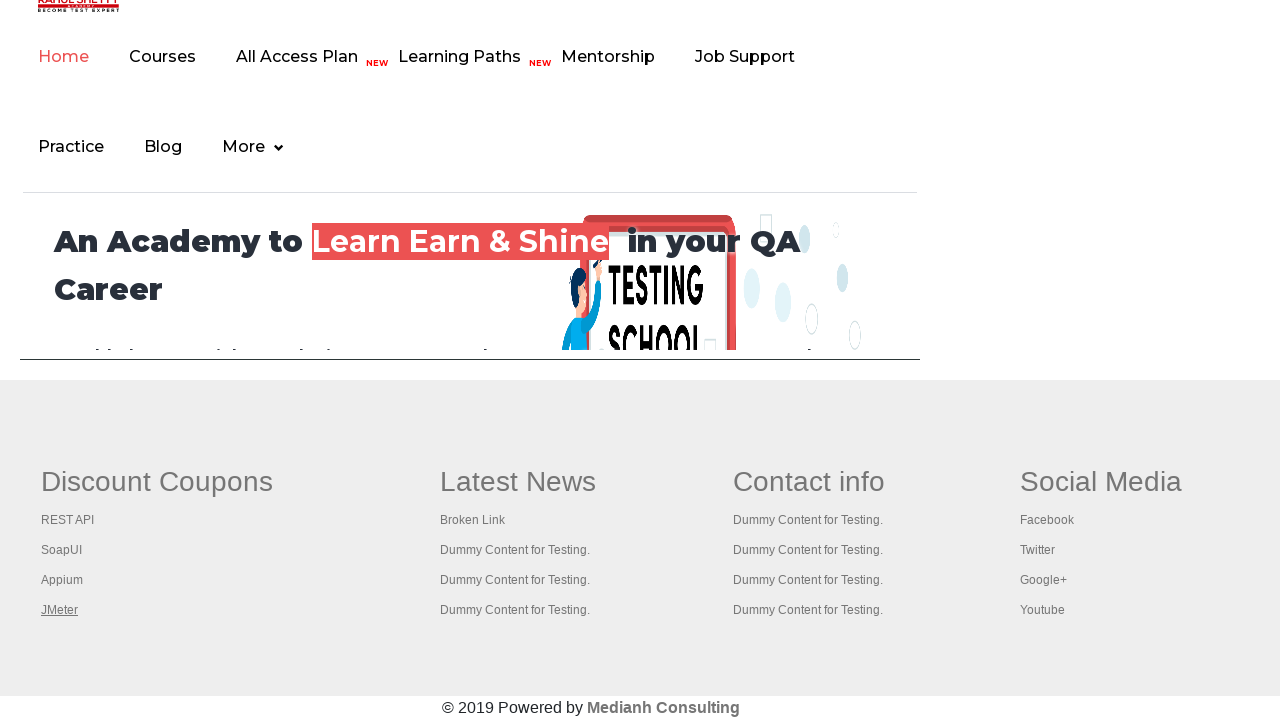

Brought page to front
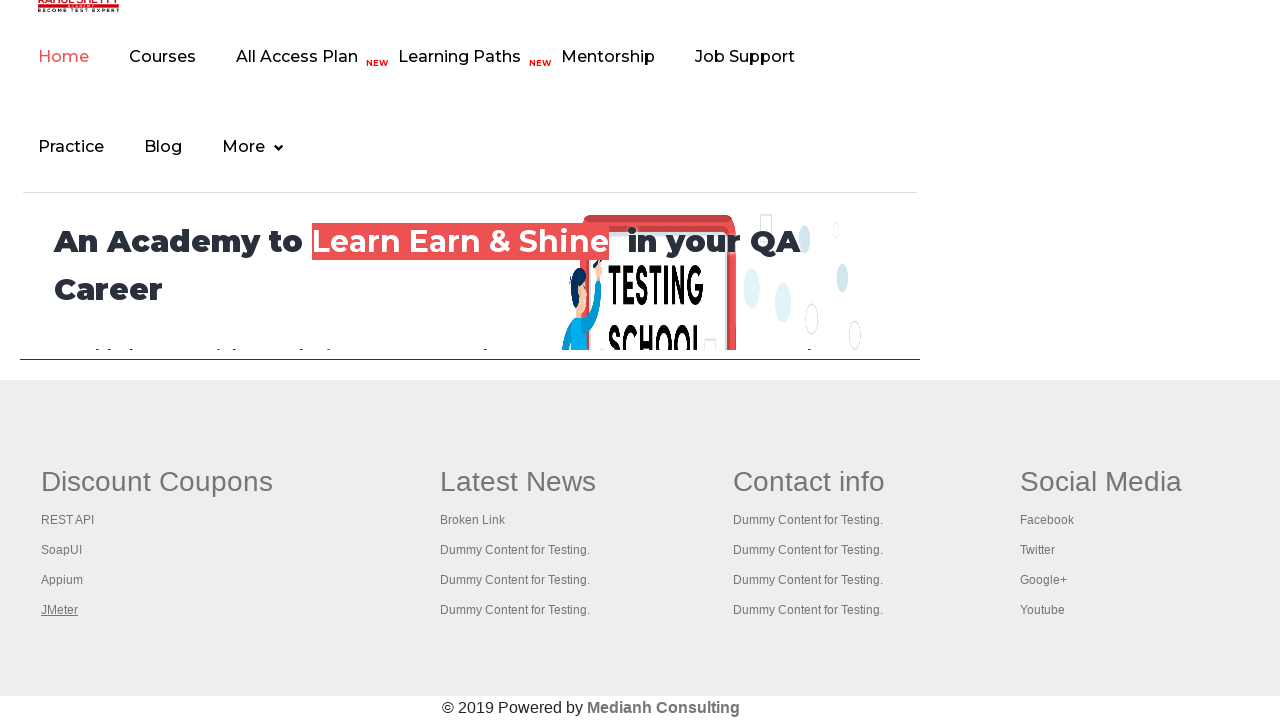

Page loaded with domcontentloaded state
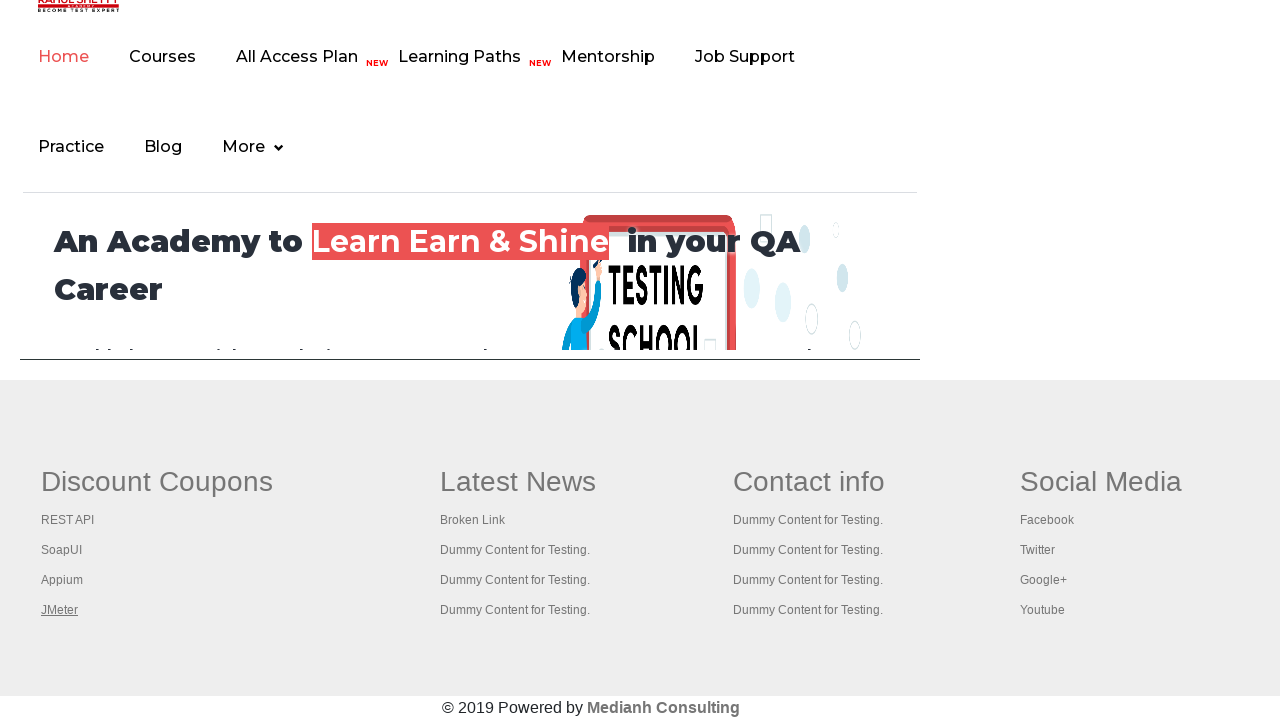

Brought page to front
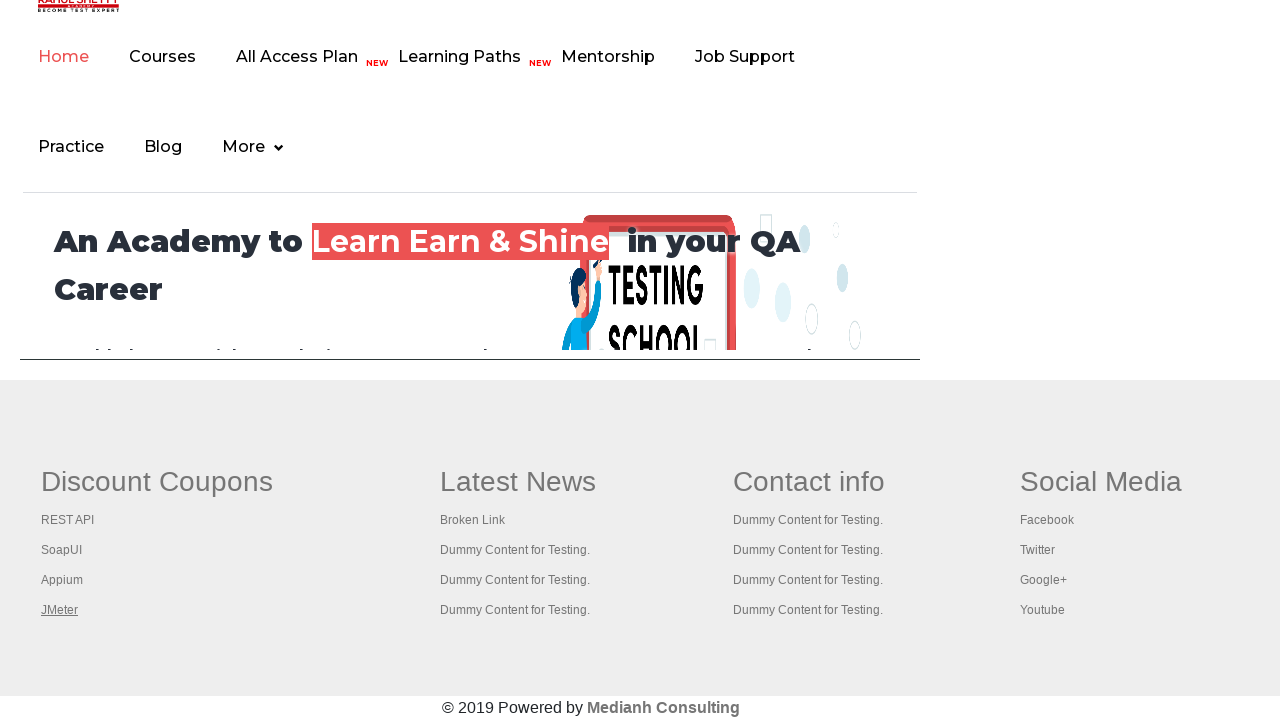

Page loaded with domcontentloaded state
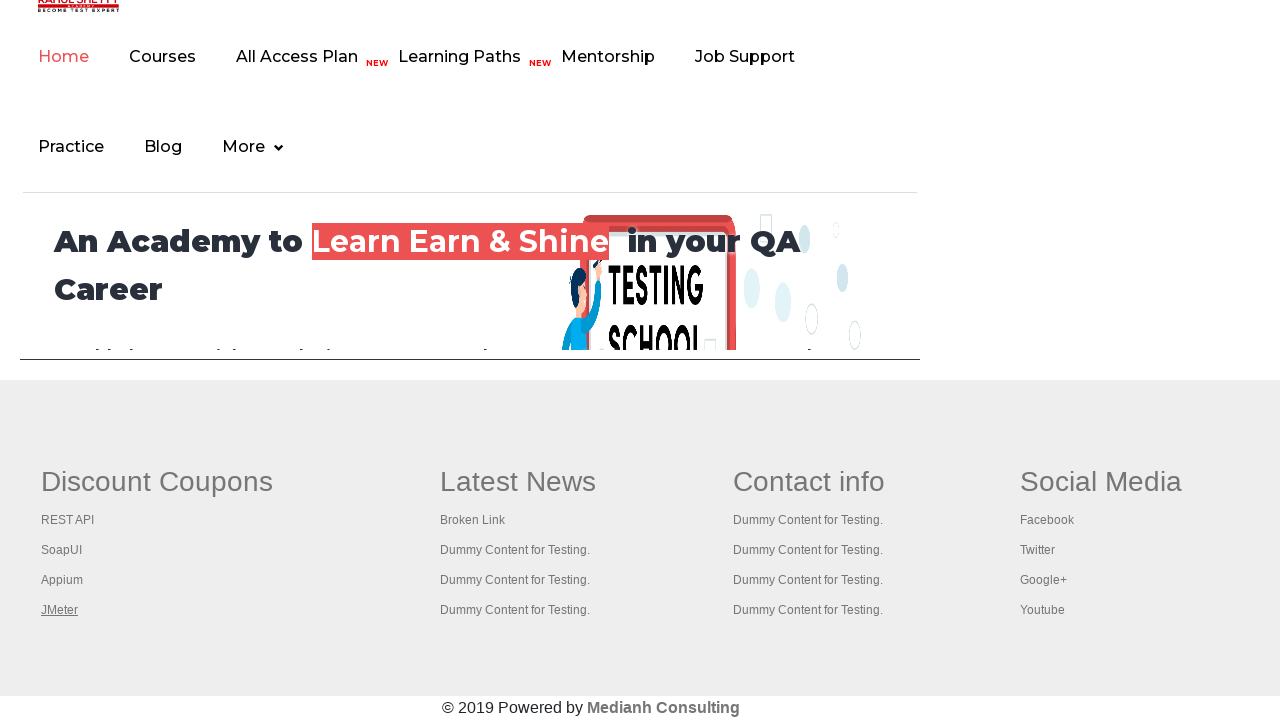

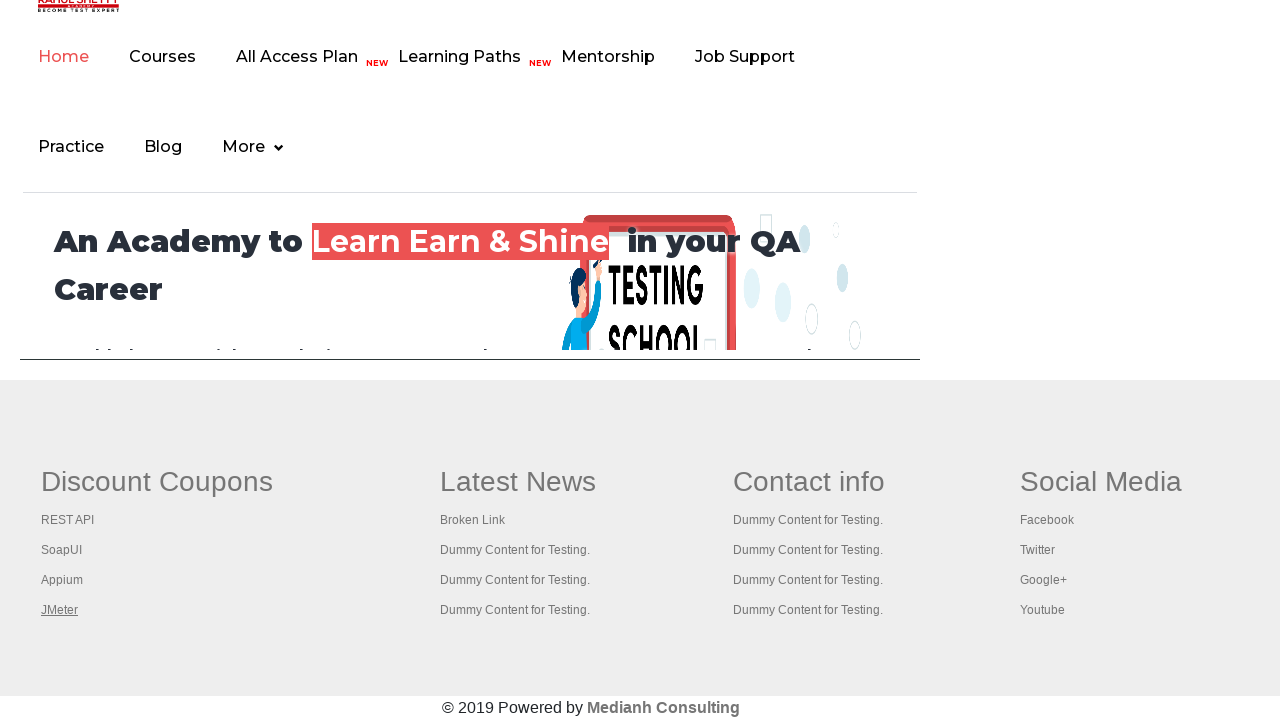